Tests window switching using a reusable method approach by clicking a link to open a new tab and verifying the new window's title

Starting URL: https://the-internet.herokuapp.com/windows

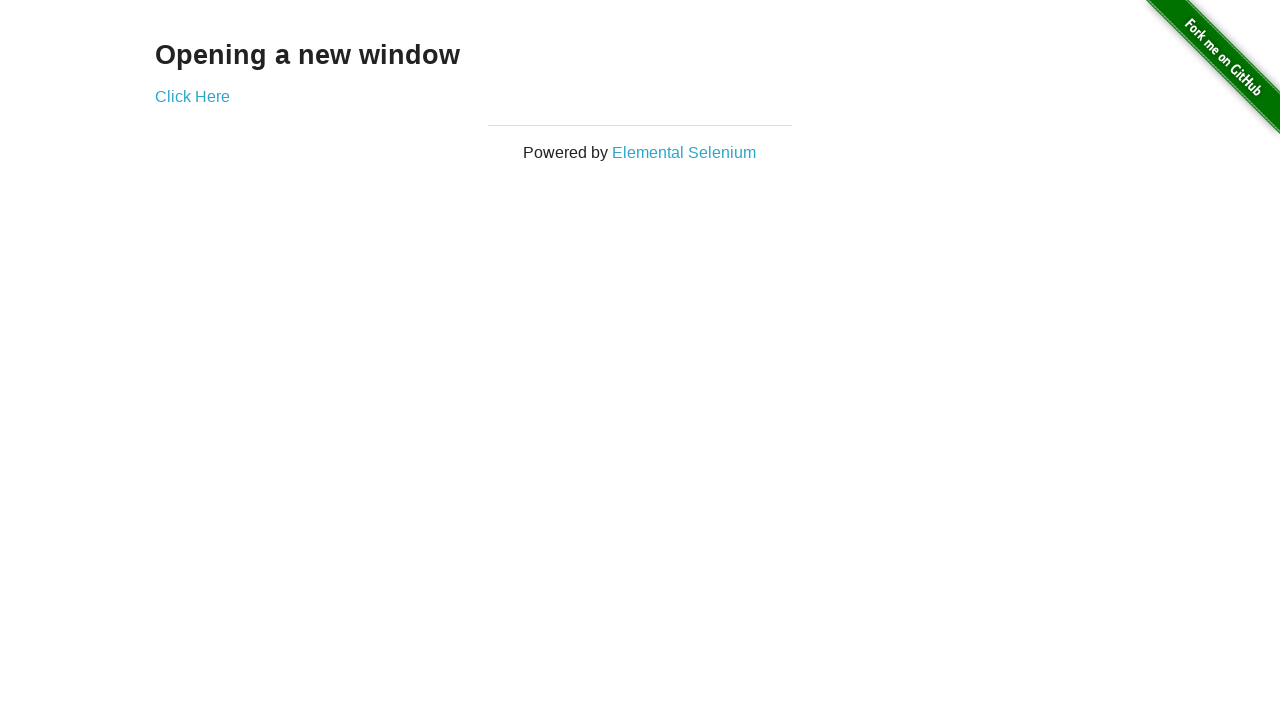

Clicked 'Click Here' link to open new window/tab at (192, 96) on text=Click Here
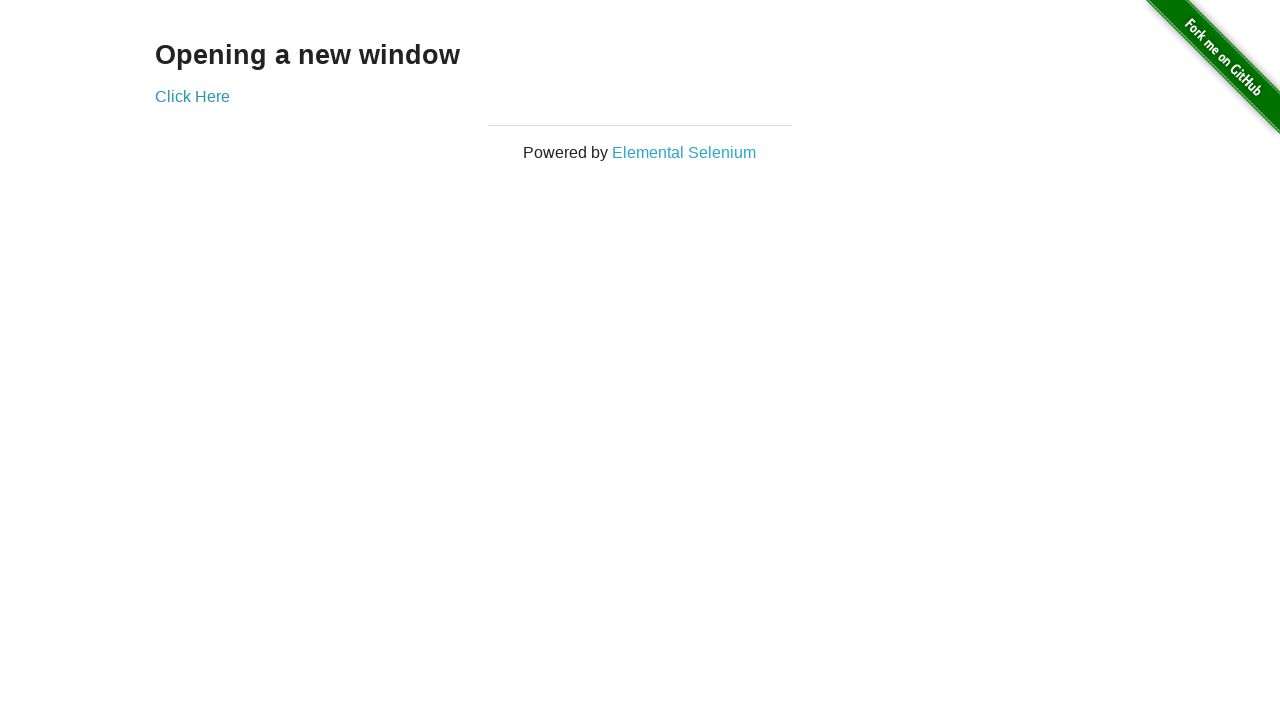

New window/tab opened and captured
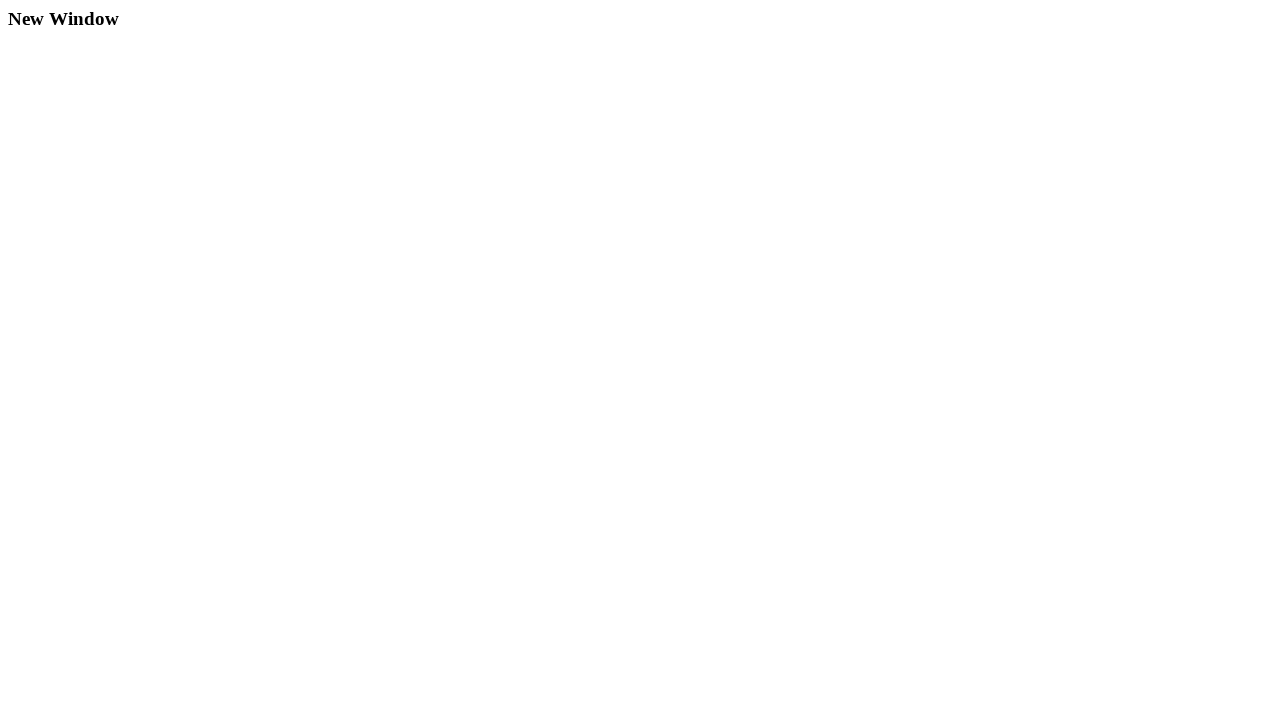

New window/tab page load state completed
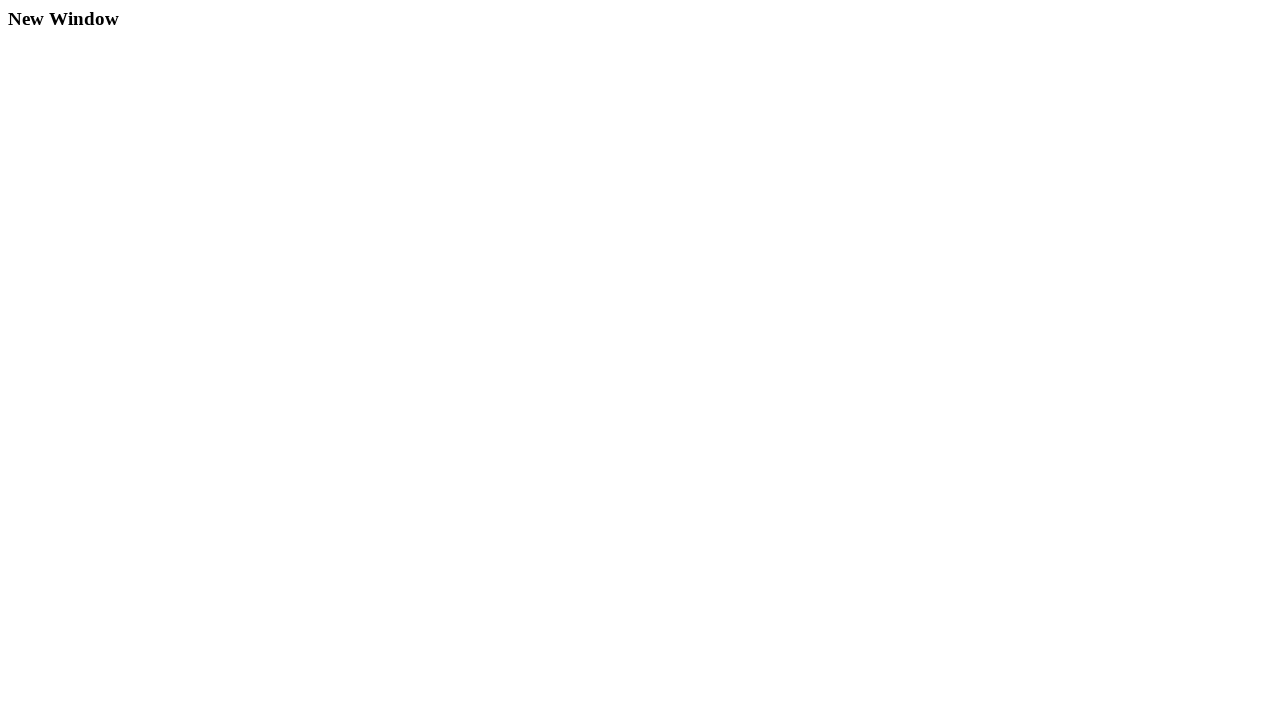

Retrieved new window title: 'New Window'
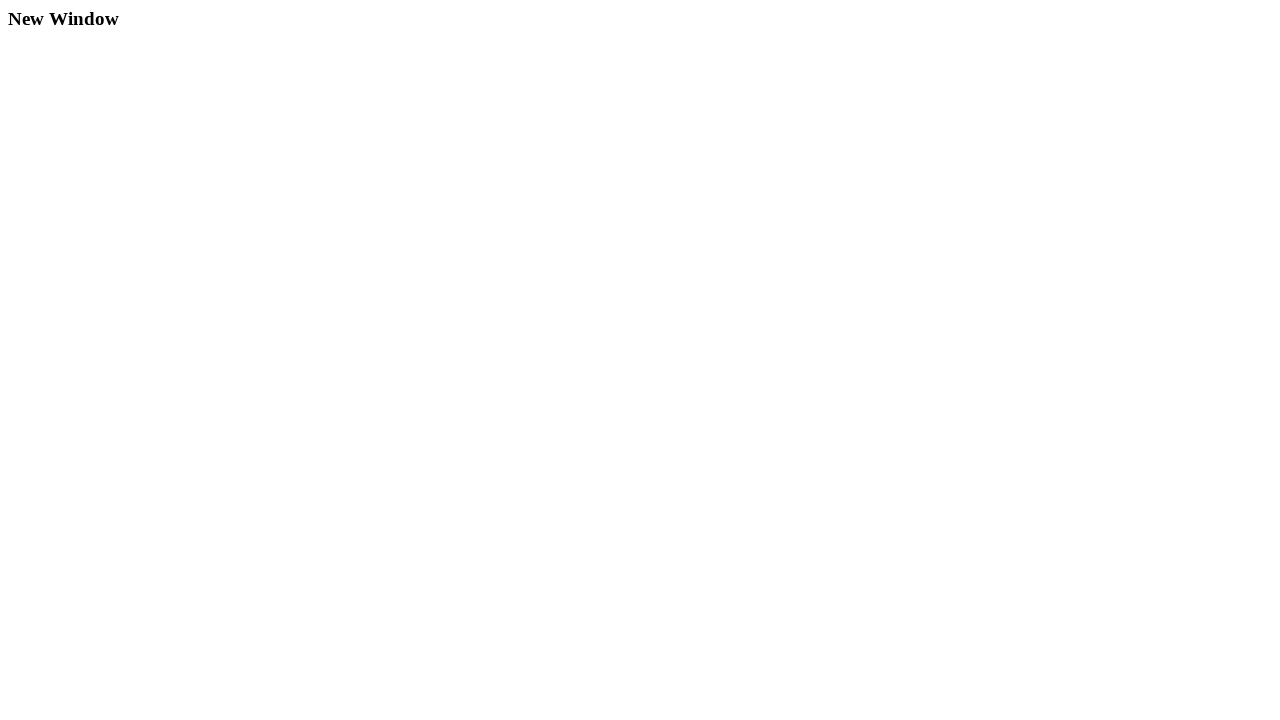

Verified new window title is 'New Window' - assertion passed
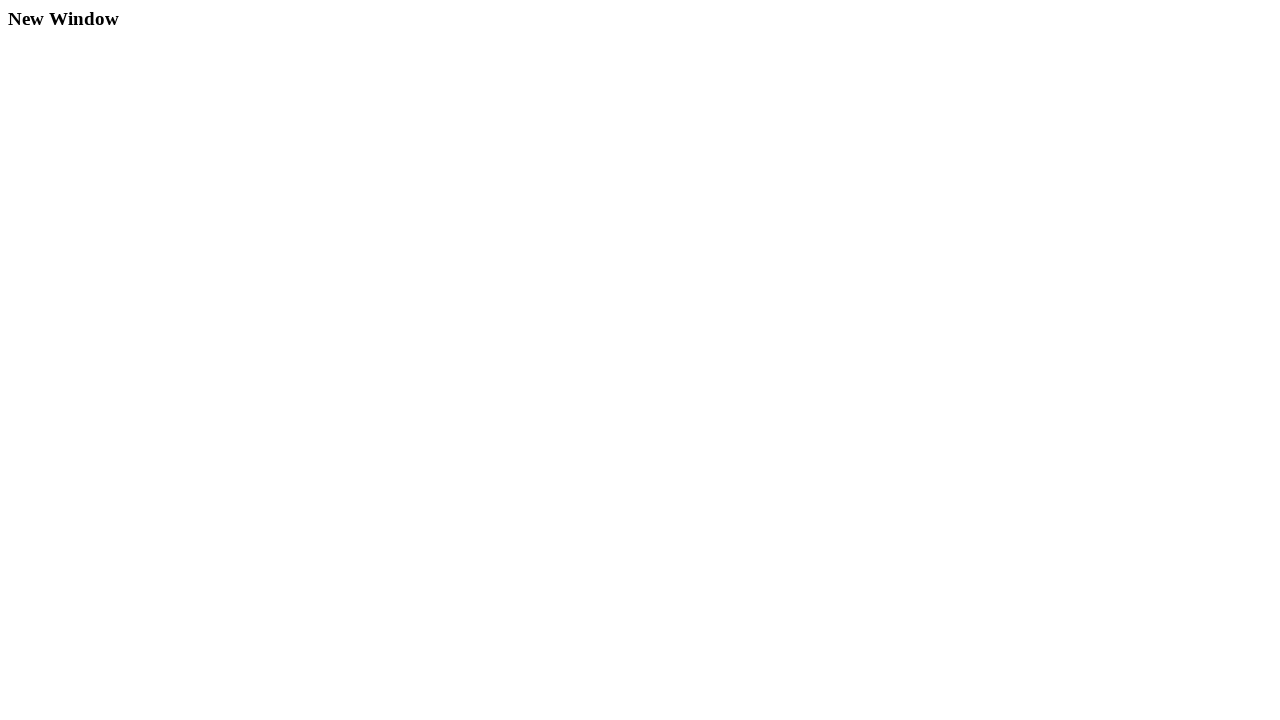

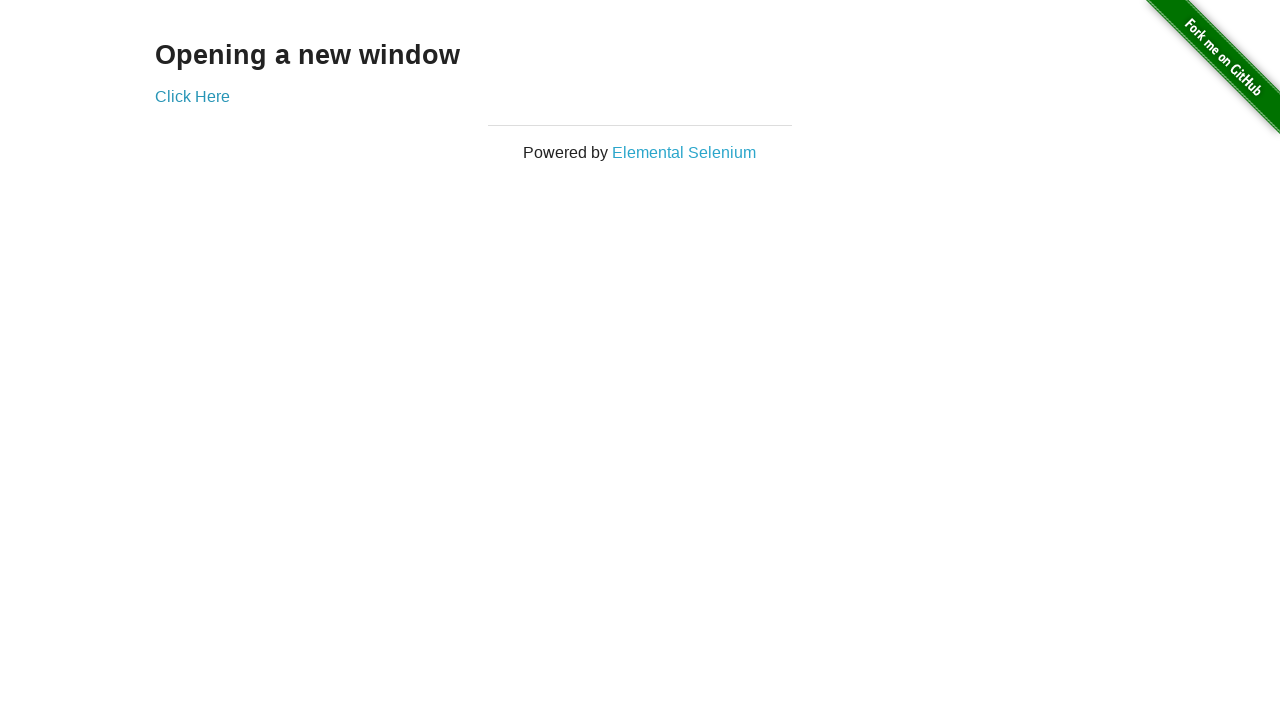